Tests the add-to-cart functionality on a demo e-commerce site by clicking add to cart on a product, verifying the cart opens, and confirming the product in the cart matches the product that was added.

Starting URL: https://www.bstackdemo.com

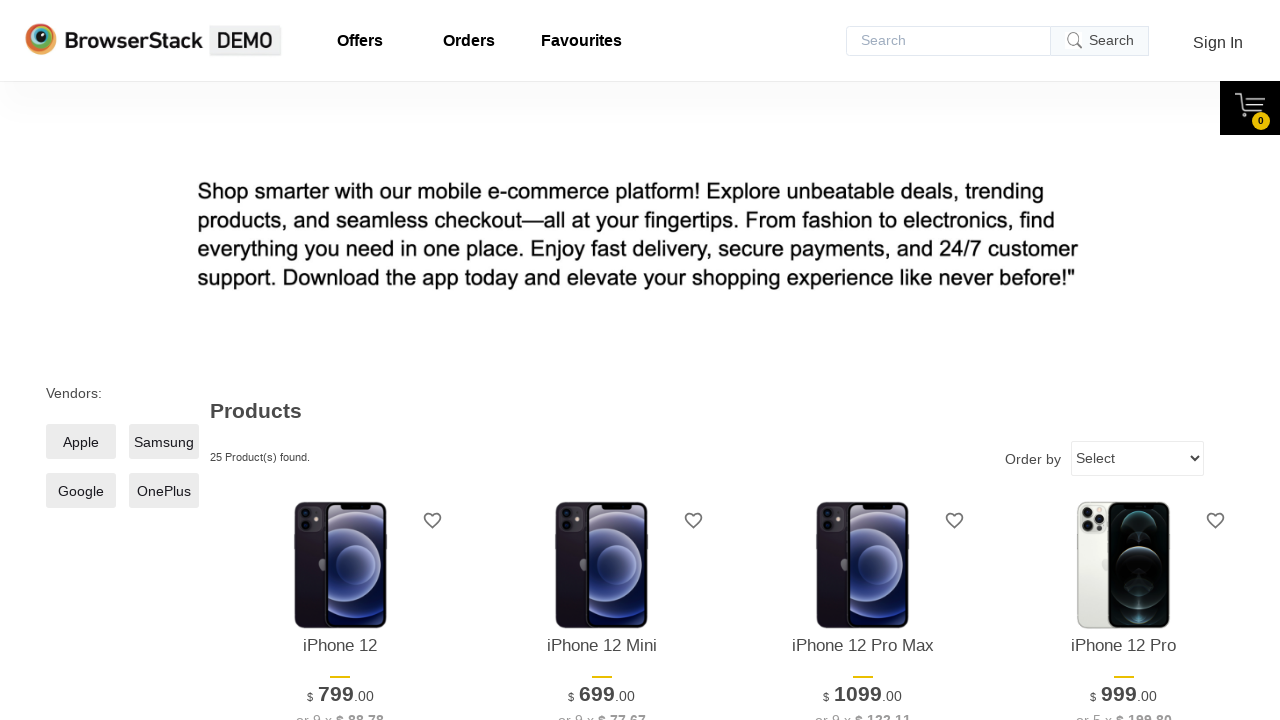

Verified page title contains 'StackDemo'
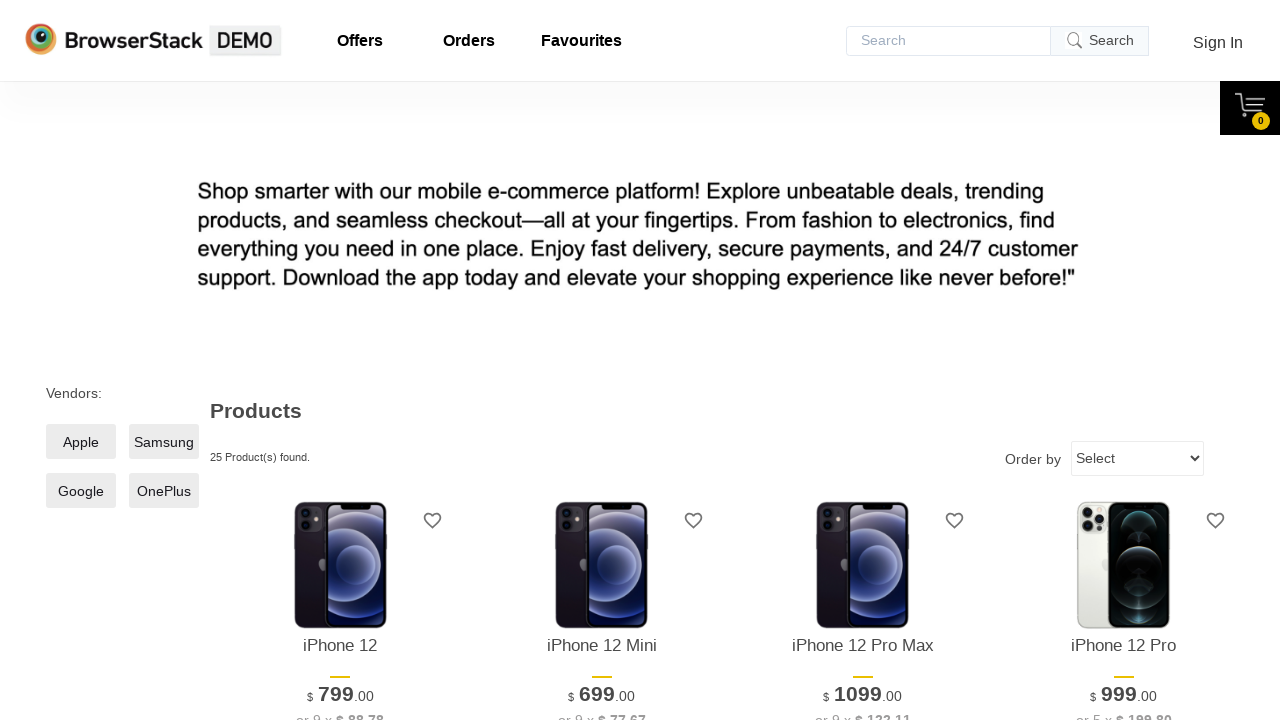

Retrieved product name from product listing
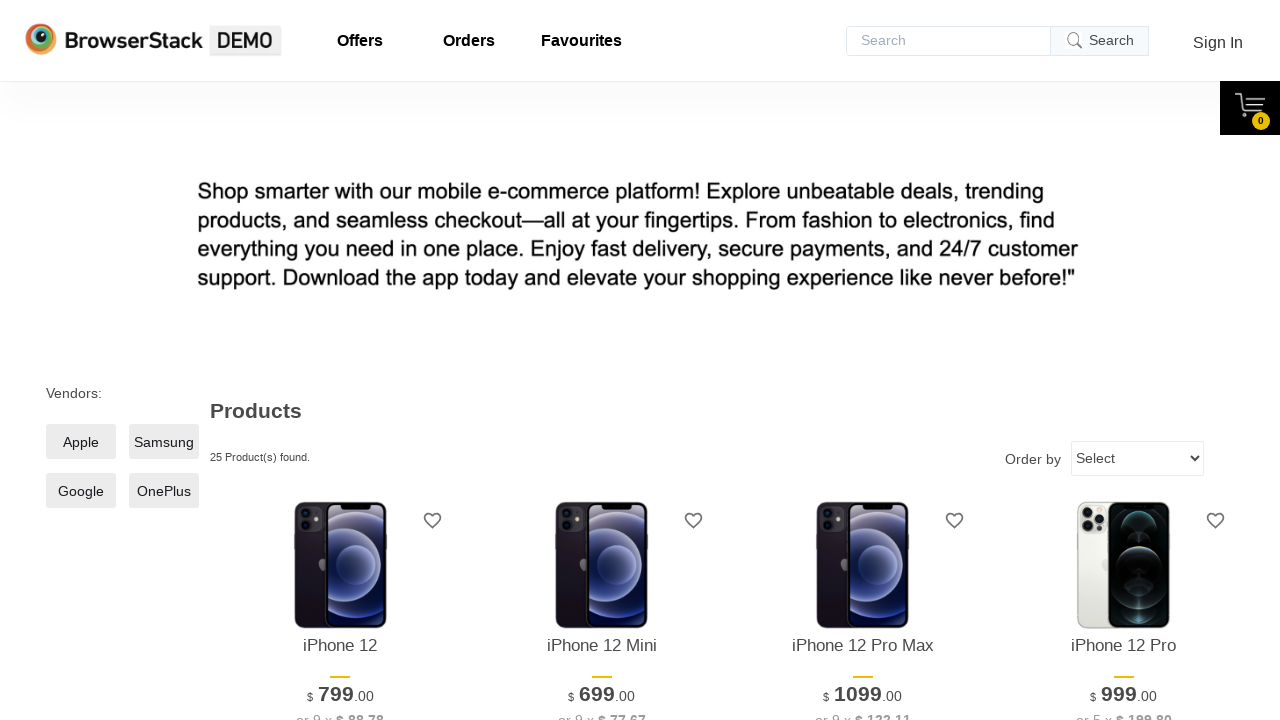

Clicked add to cart button for the first product at (340, 361) on xpath=//*[@id='1']/div[4]
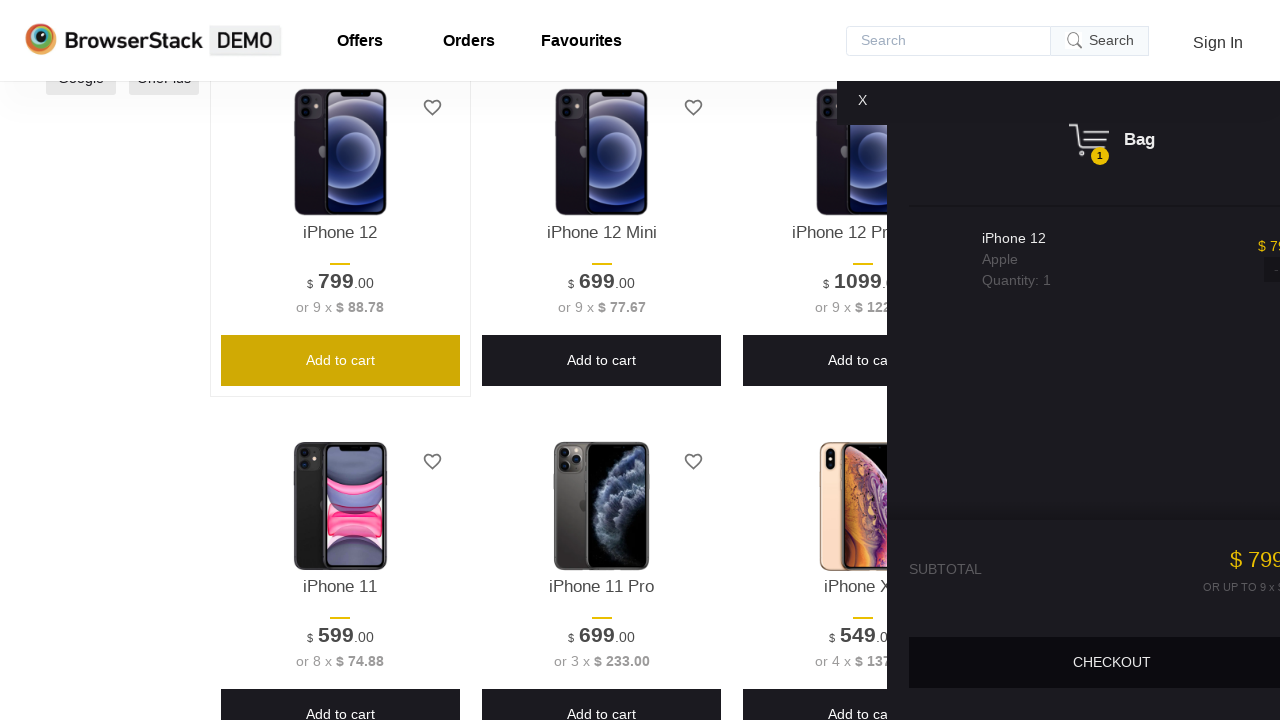

Cart sidebar appeared and is now visible
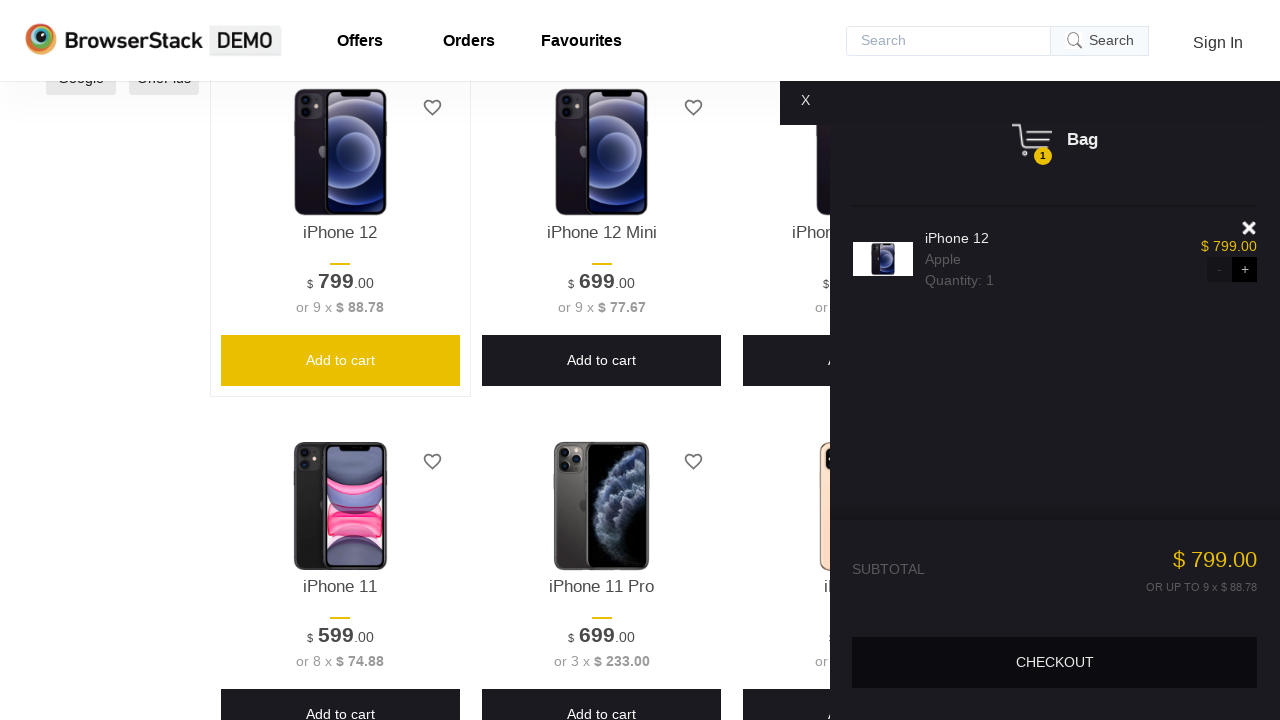

Retrieved product name from shopping cart
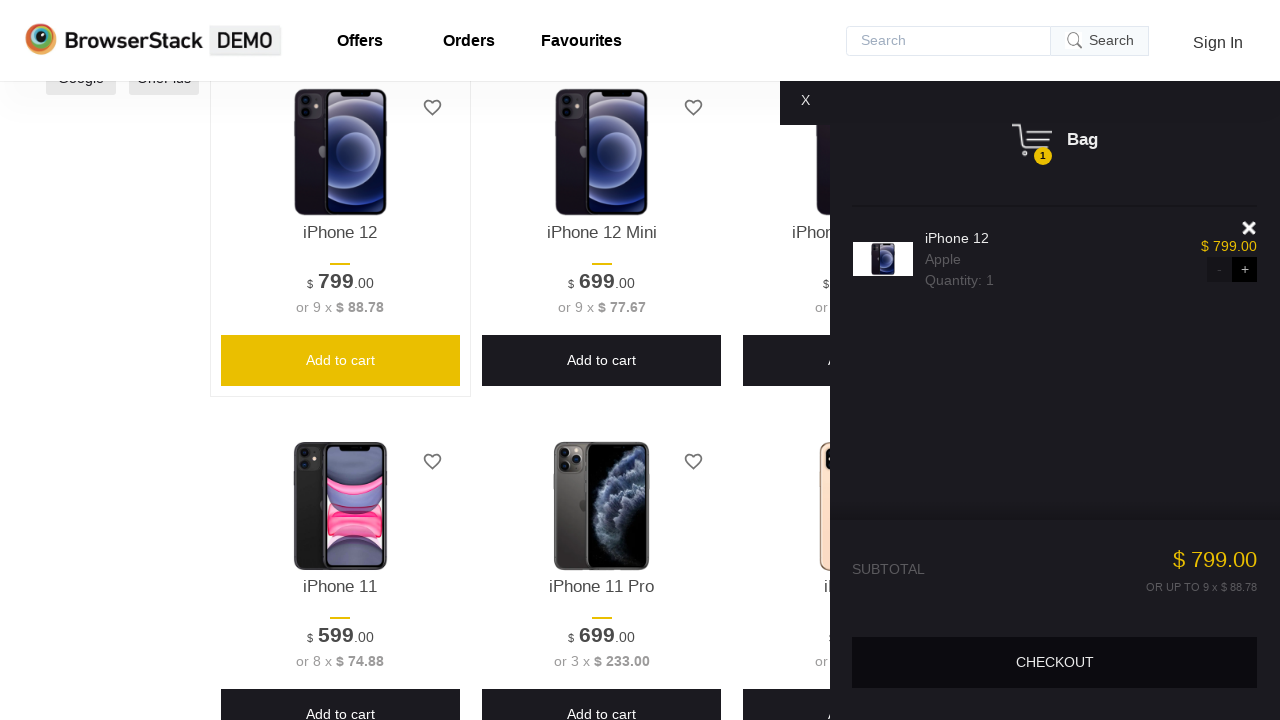

Verified that product in cart matches the product that was added
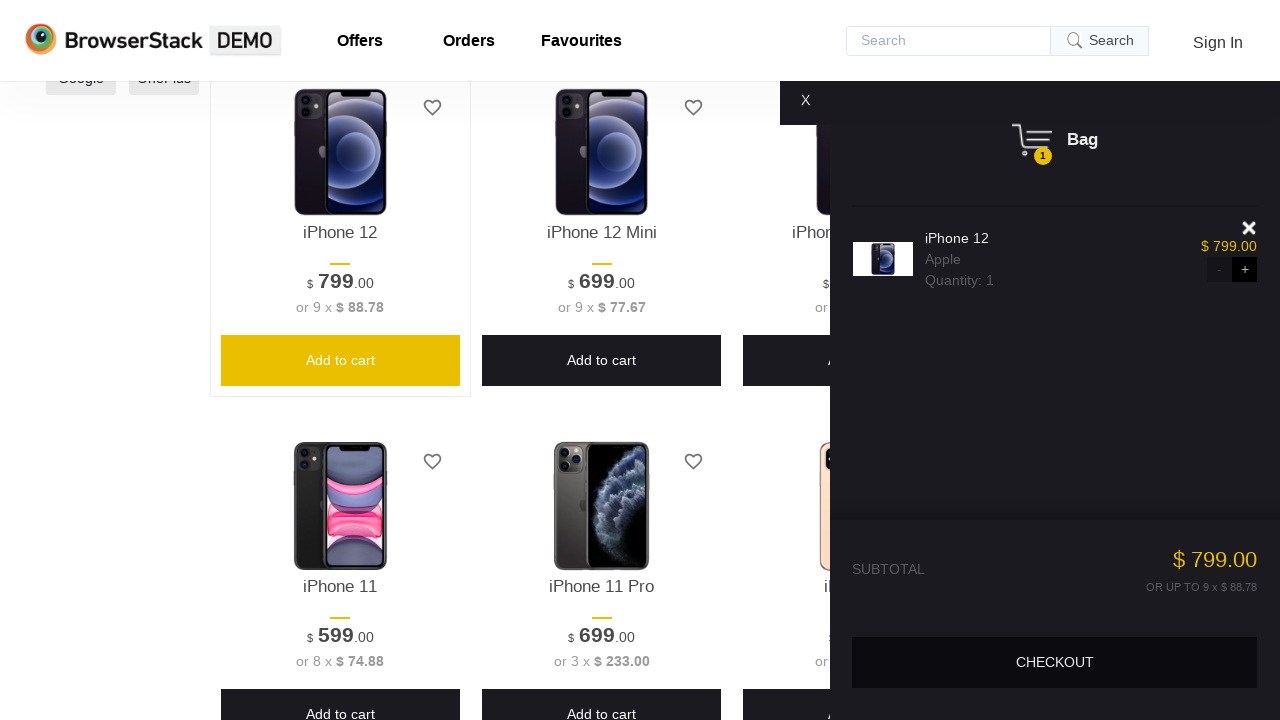

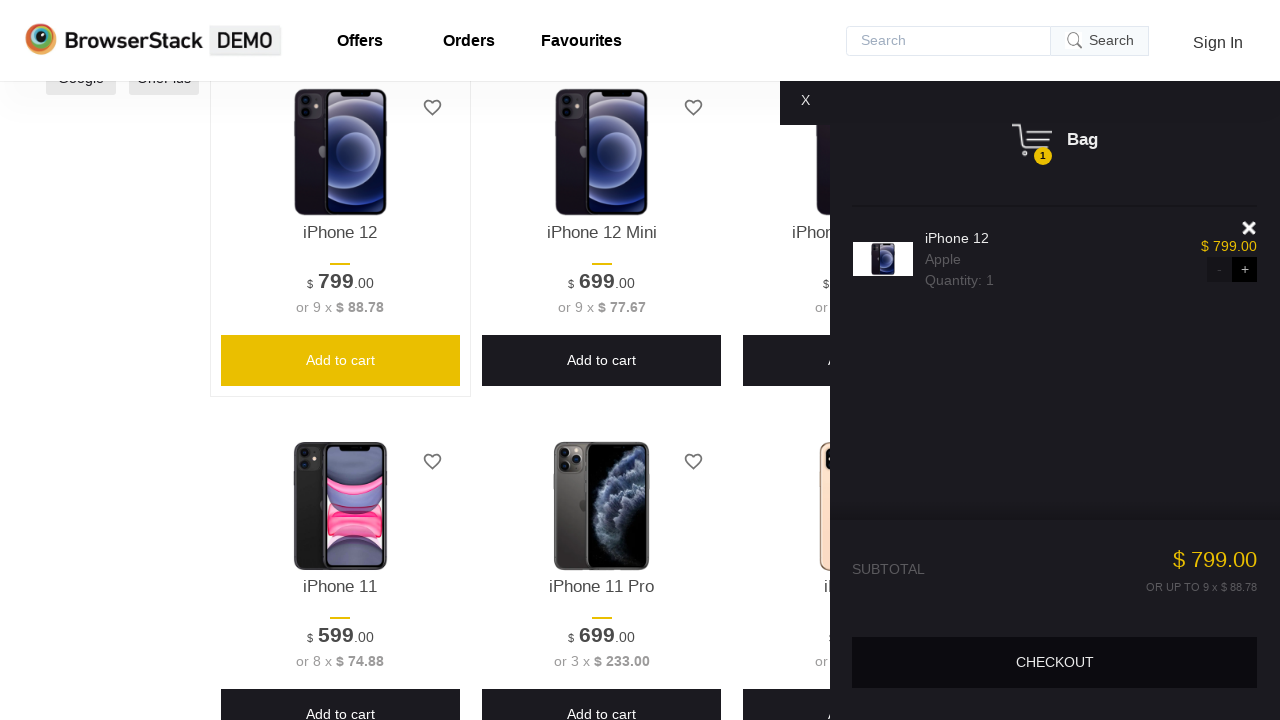